Tests iframe interaction by switching to the first frame and entering text into an input field

Starting URL: https://demo.automationtesting.in/Frames.html

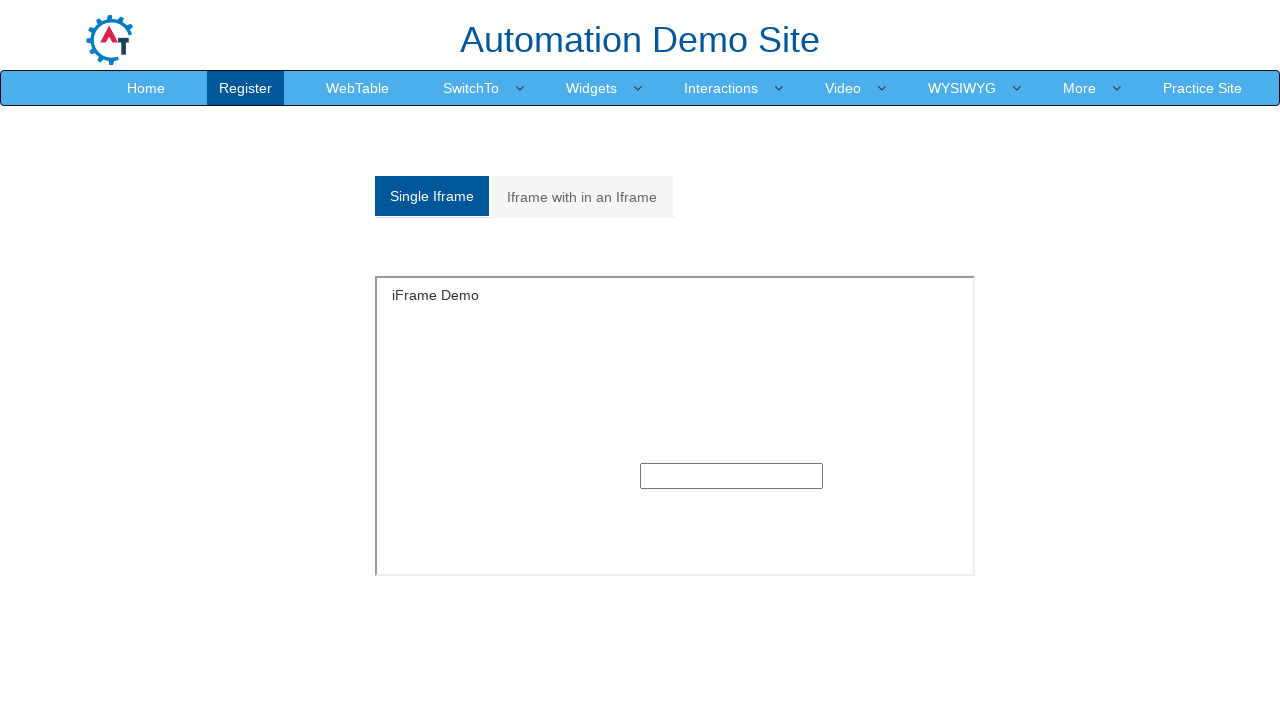

Switched to the first iframe on the page
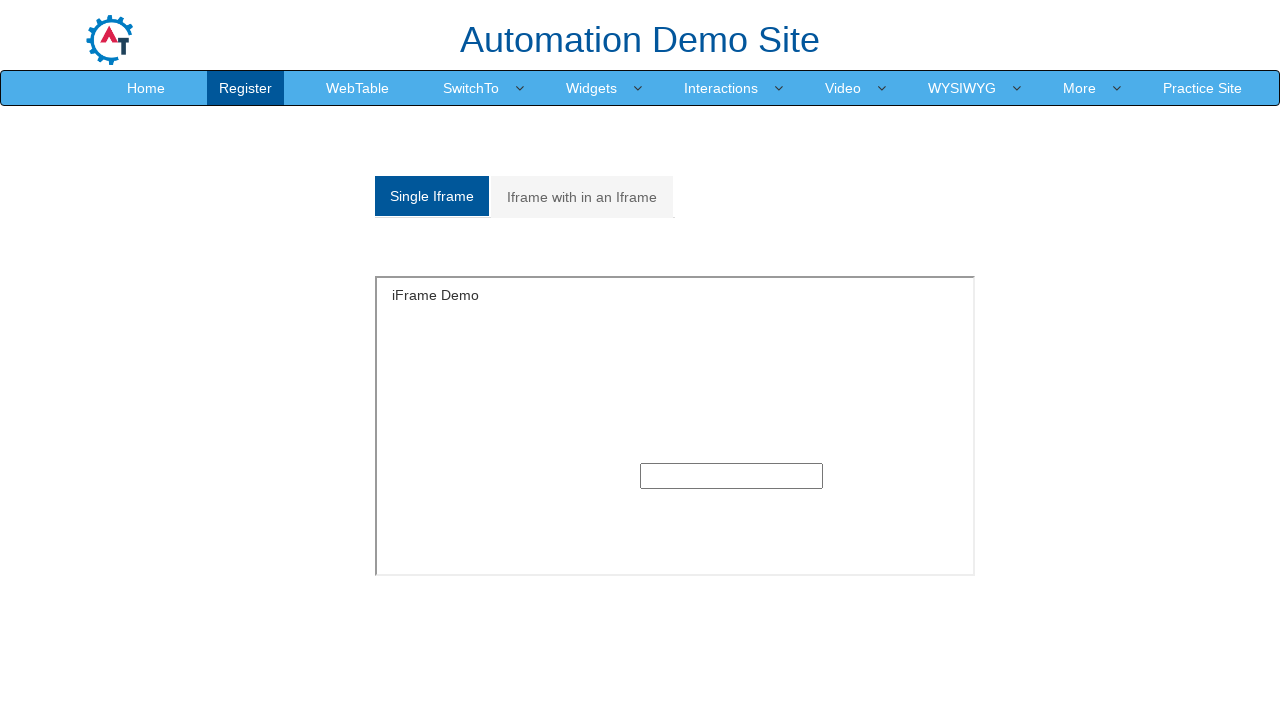

Entered 'hello world' into text input field inside iframe on iframe >> nth=0 >> internal:control=enter-frame >> input[type='text']
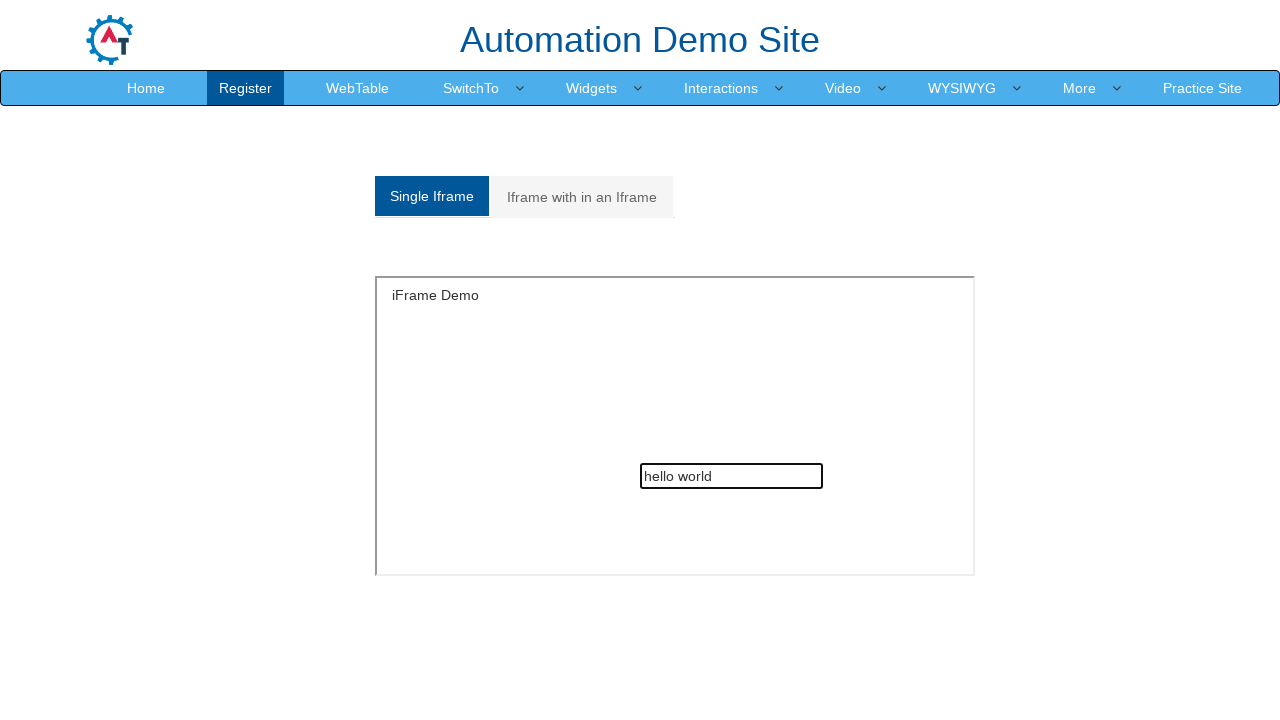

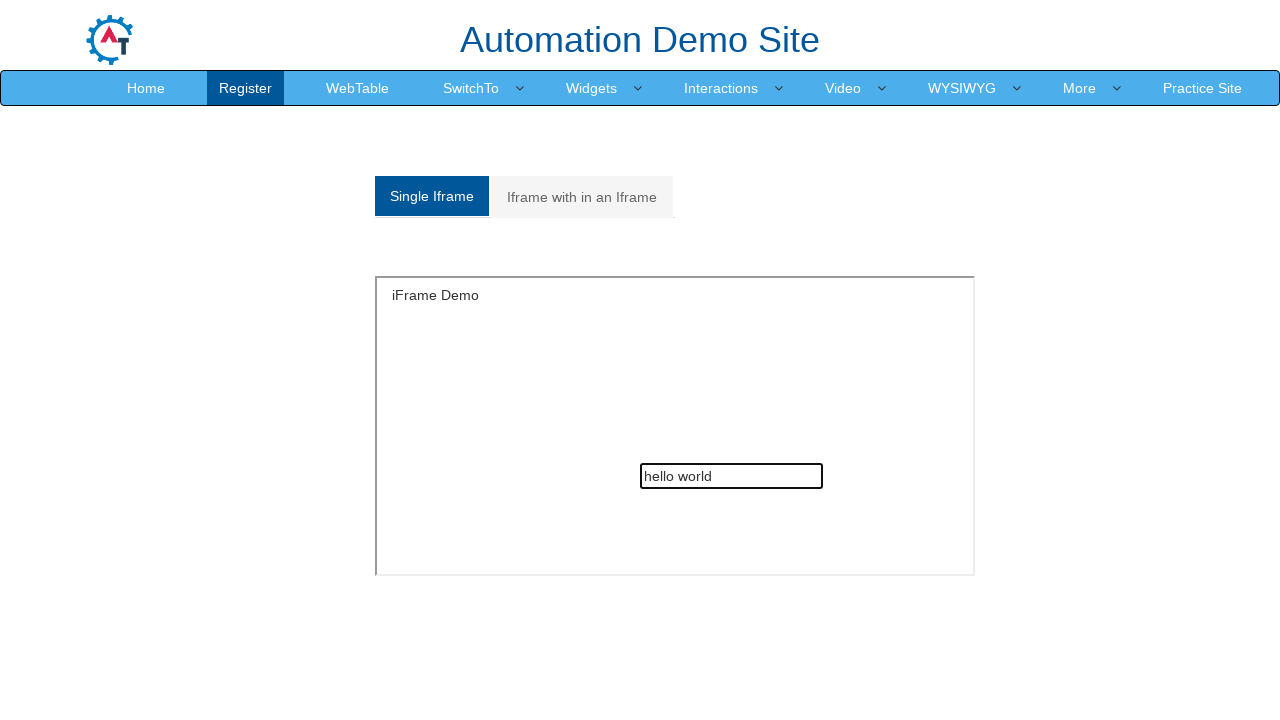